Tests that the currently selected filter link is highlighted.

Starting URL: https://demo.playwright.dev/todomvc

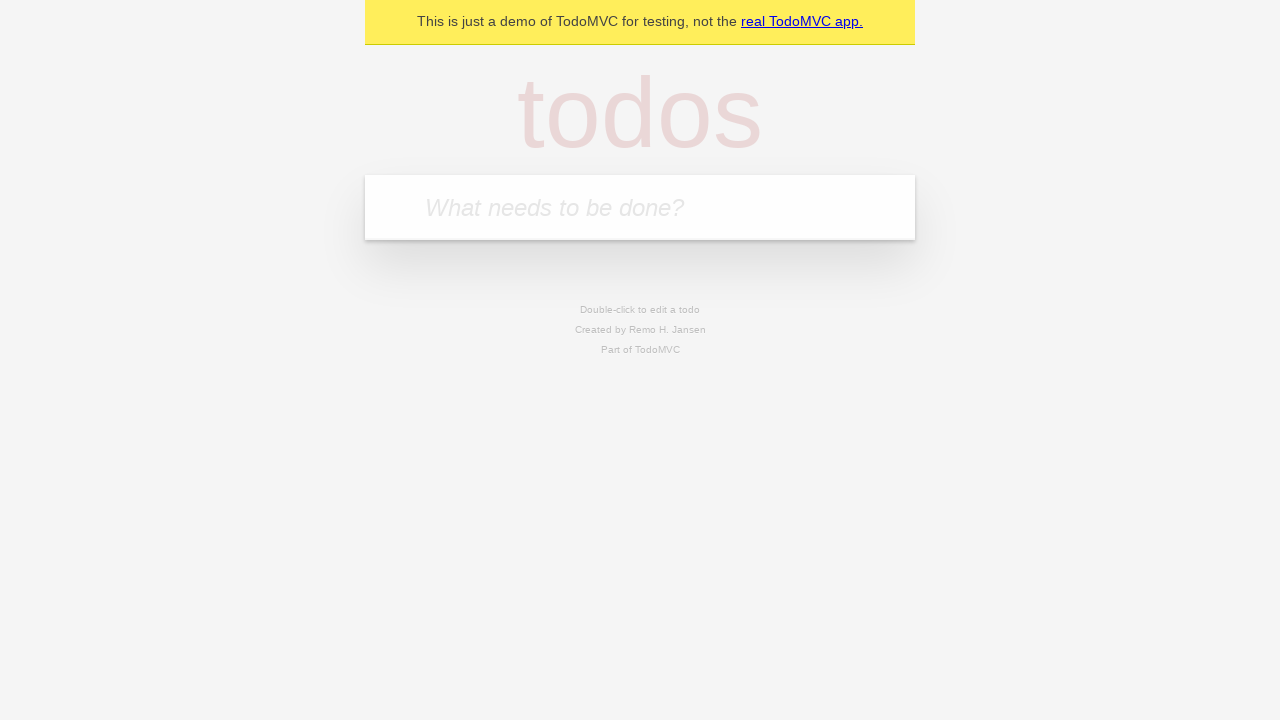

Filled todo input with 'buy some cheese' on internal:attr=[placeholder="What needs to be done?"i]
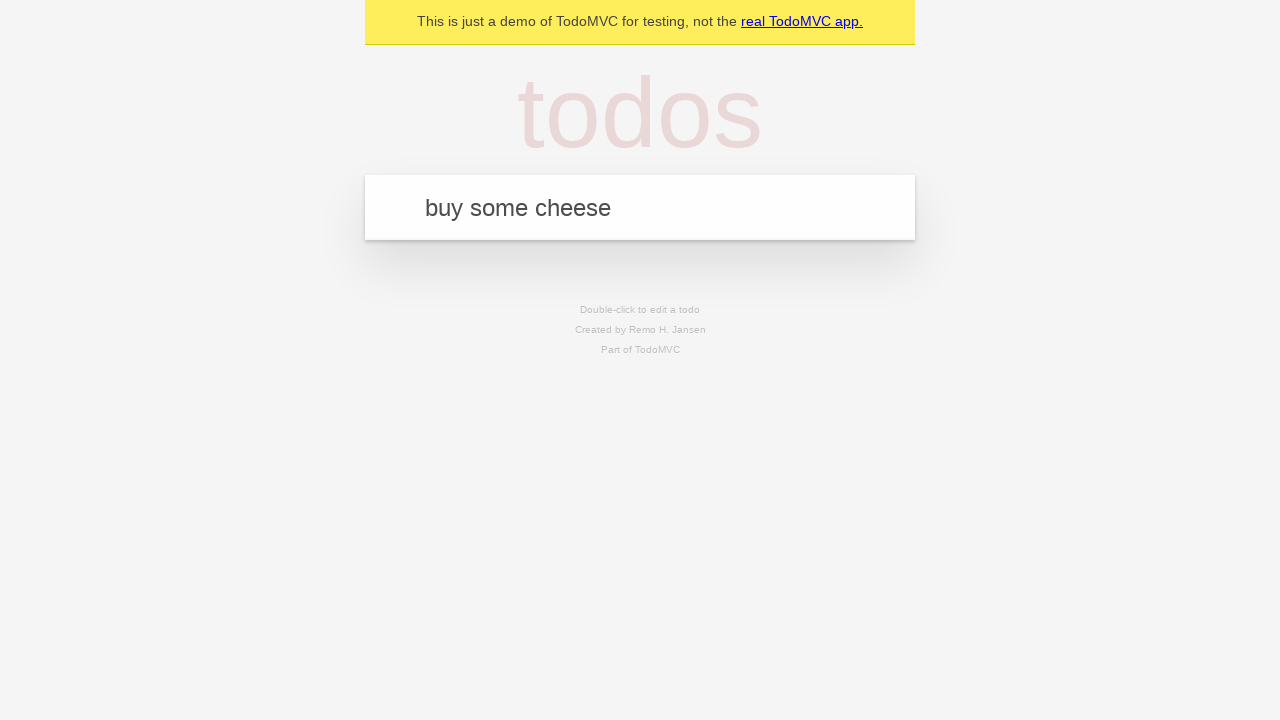

Pressed Enter to add first todo on internal:attr=[placeholder="What needs to be done?"i]
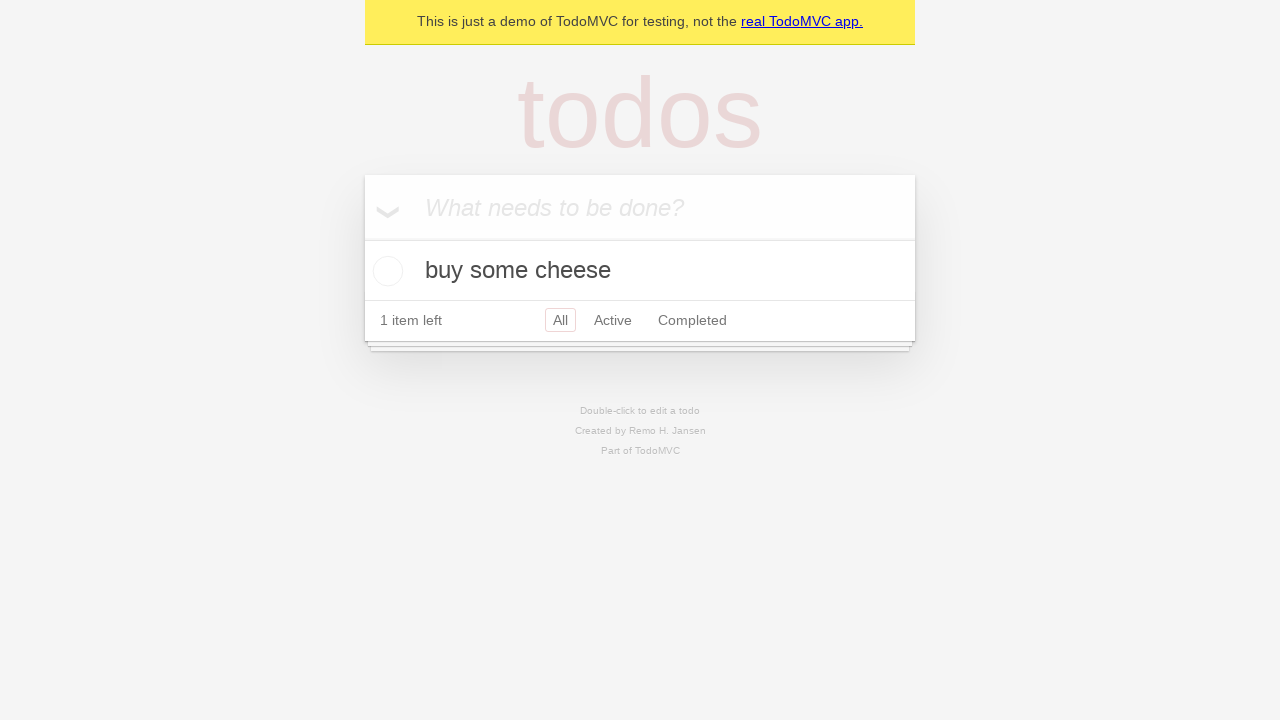

Filled todo input with 'feed the cat' on internal:attr=[placeholder="What needs to be done?"i]
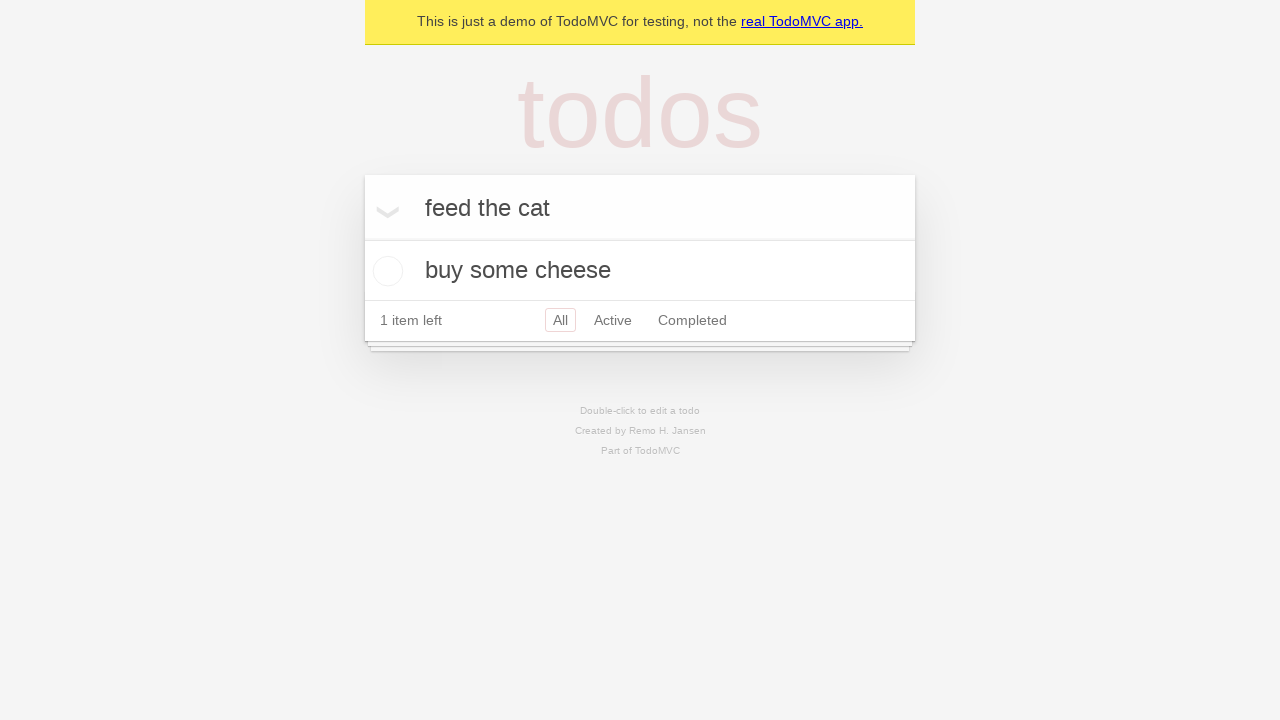

Pressed Enter to add second todo on internal:attr=[placeholder="What needs to be done?"i]
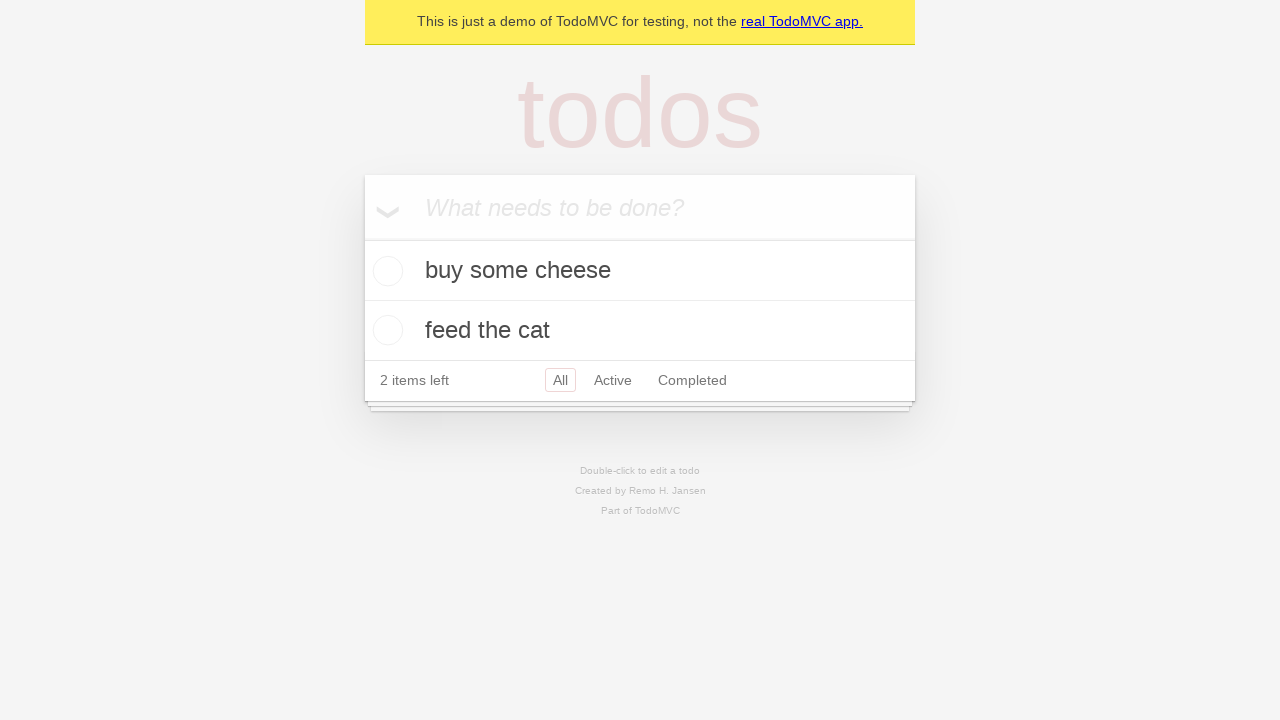

Filled todo input with 'book a doctors appointment' on internal:attr=[placeholder="What needs to be done?"i]
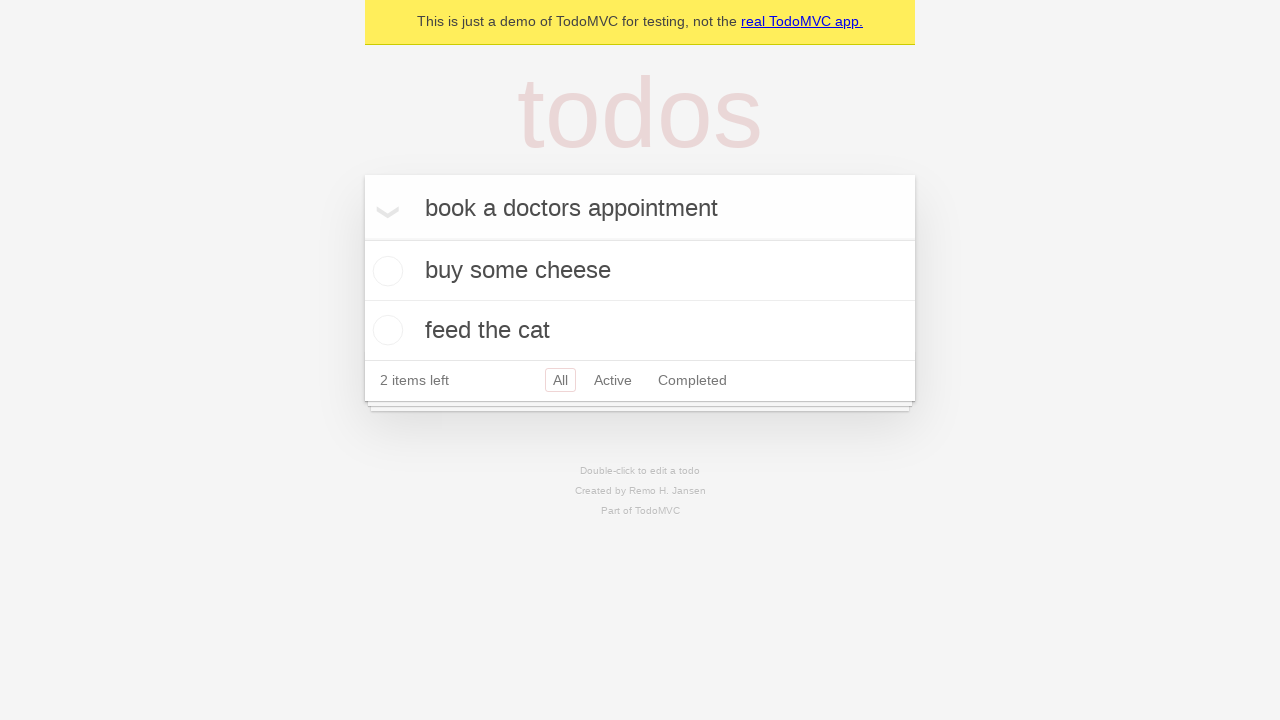

Pressed Enter to add third todo on internal:attr=[placeholder="What needs to be done?"i]
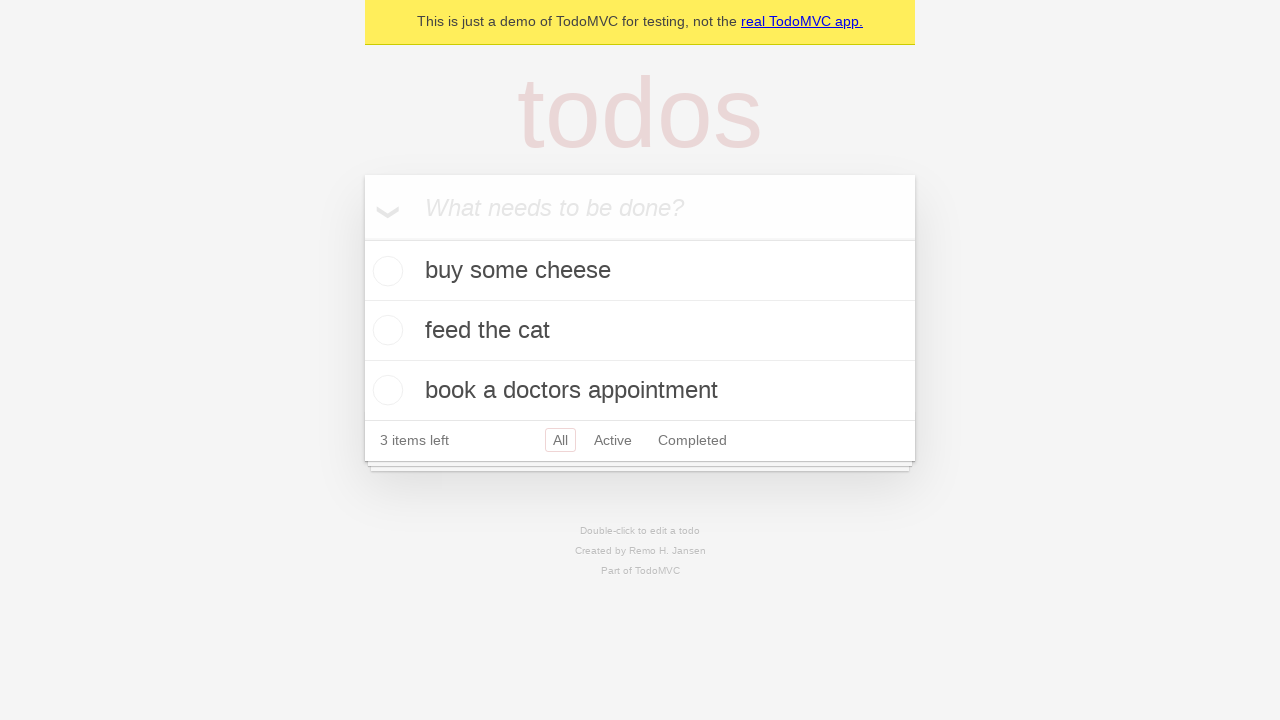

Clicked Active filter link at (613, 440) on internal:role=link[name="Active"i]
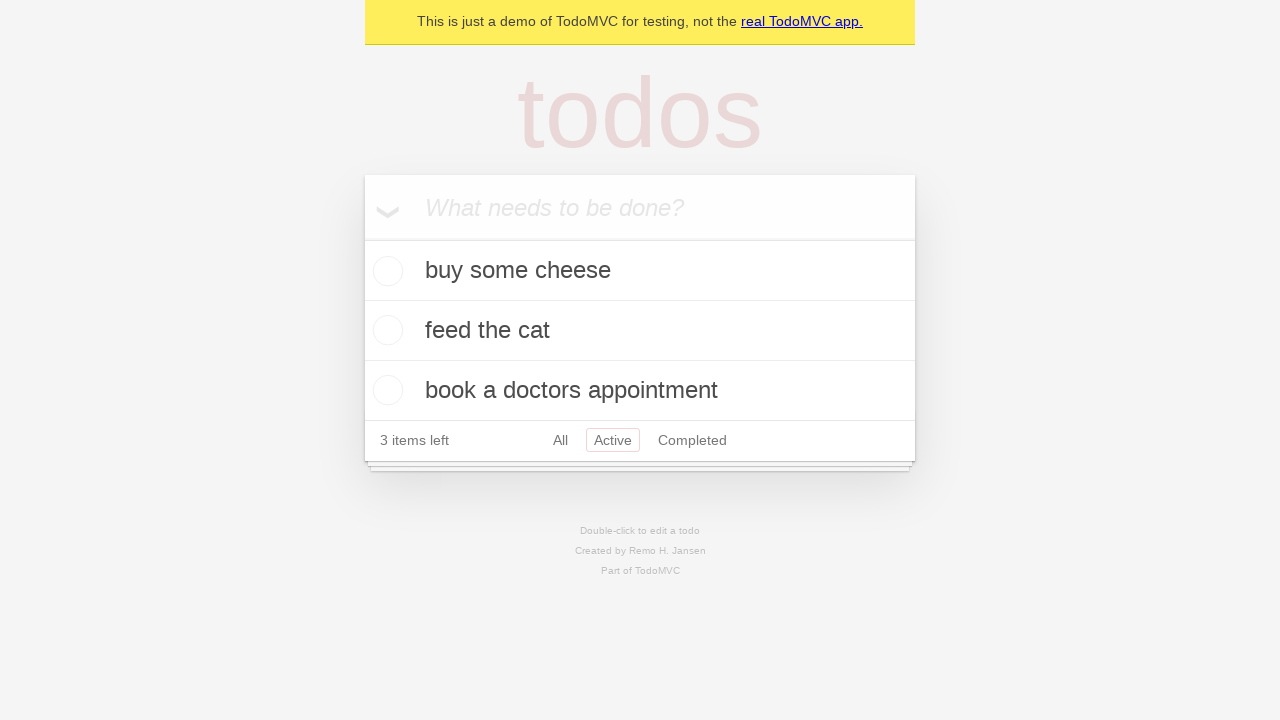

Clicked Completed filter link to verify it becomes highlighted at (692, 440) on internal:role=link[name="Completed"i]
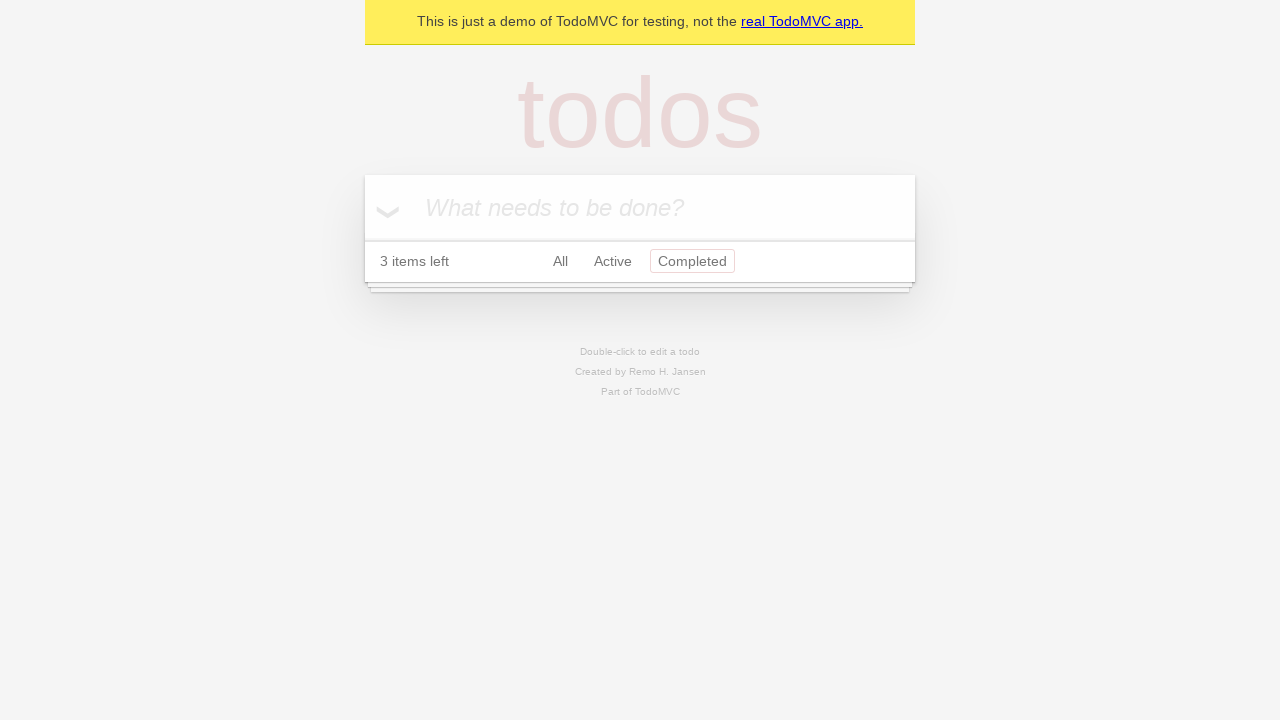

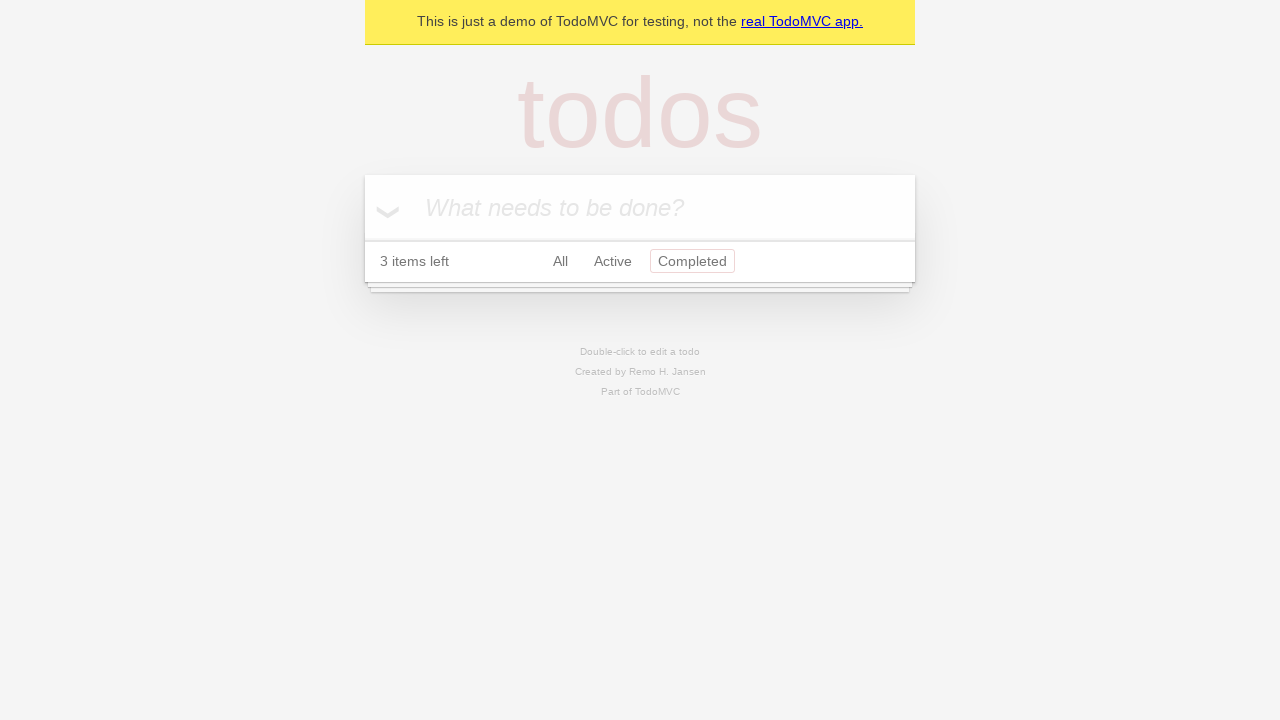